Tests search functionality on rt.com by searching for a term and clicking the "More" button twice to load additional search results.

Starting URL: https://www.rt.com/

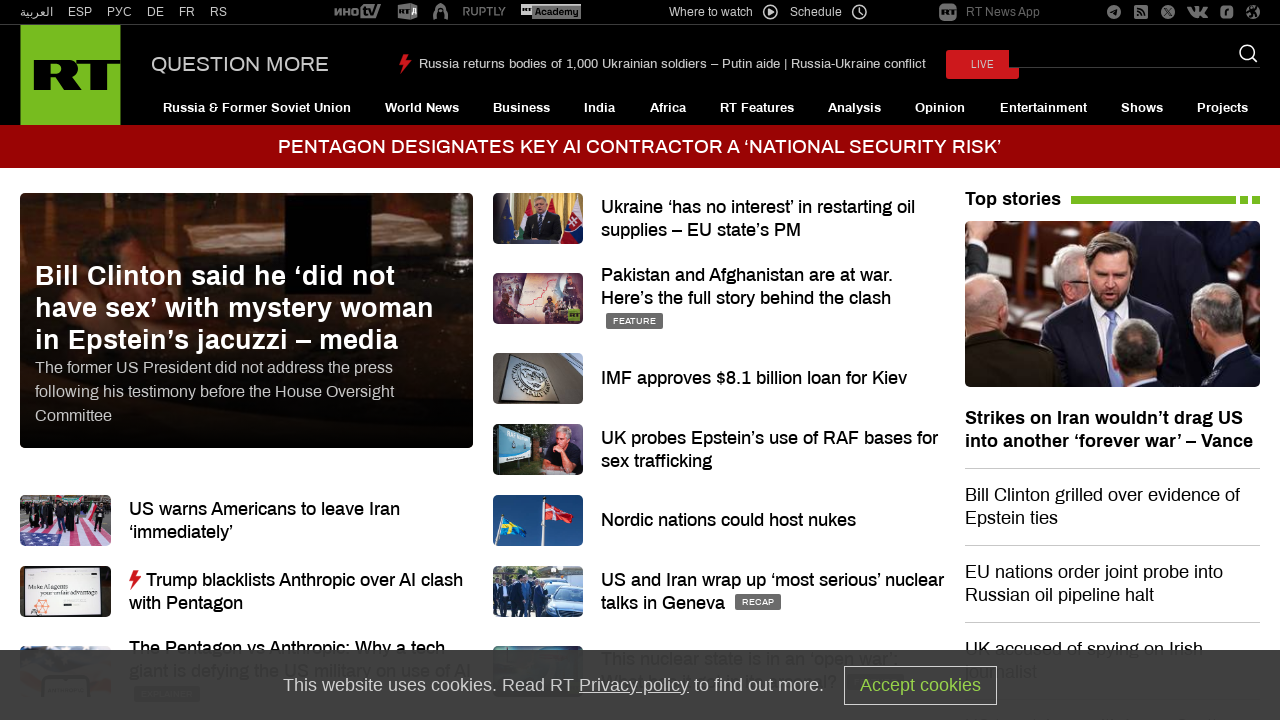

Filled search input with 'cream' on input[name='q']
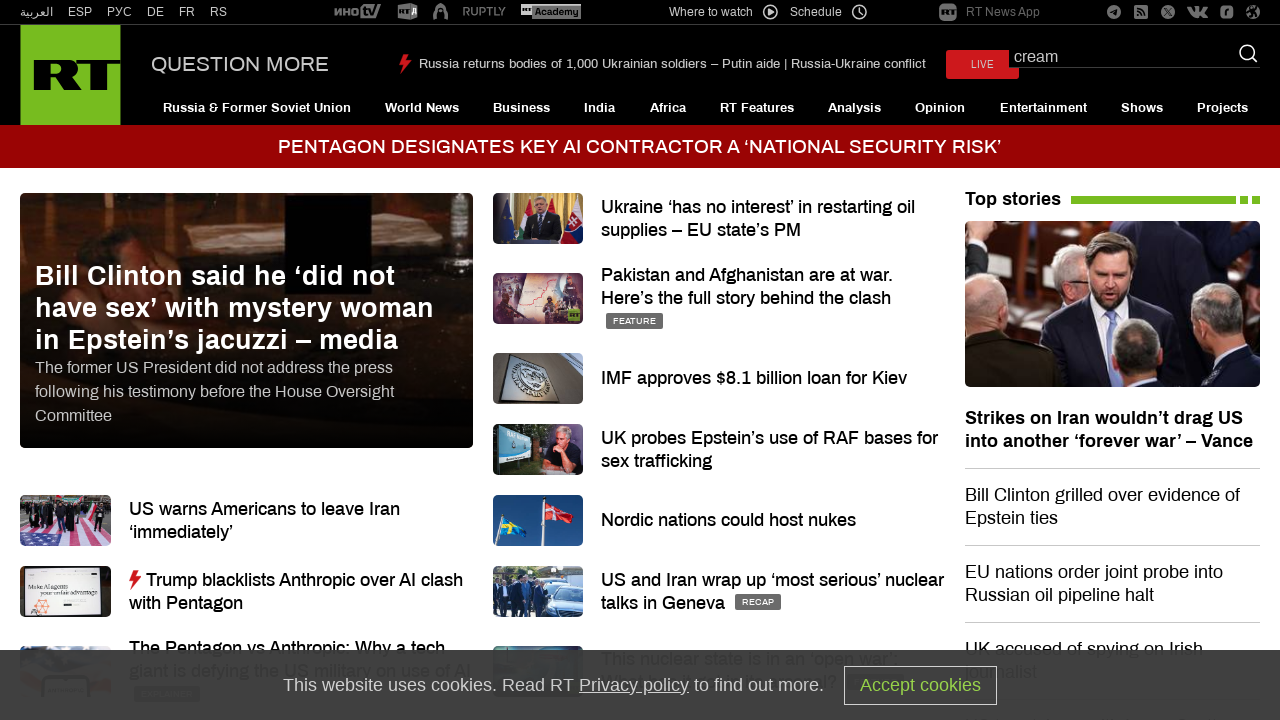

Pressed Enter to submit search on input[name='q']
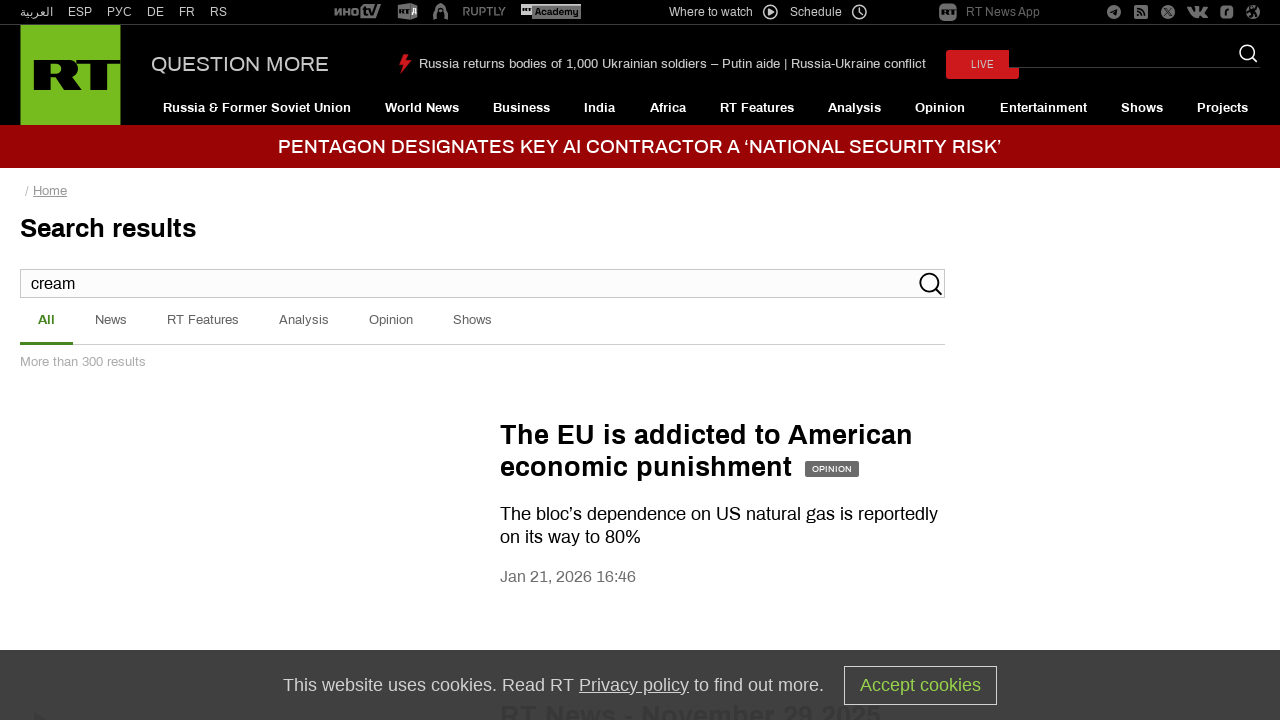

Search results loaded (networkidle)
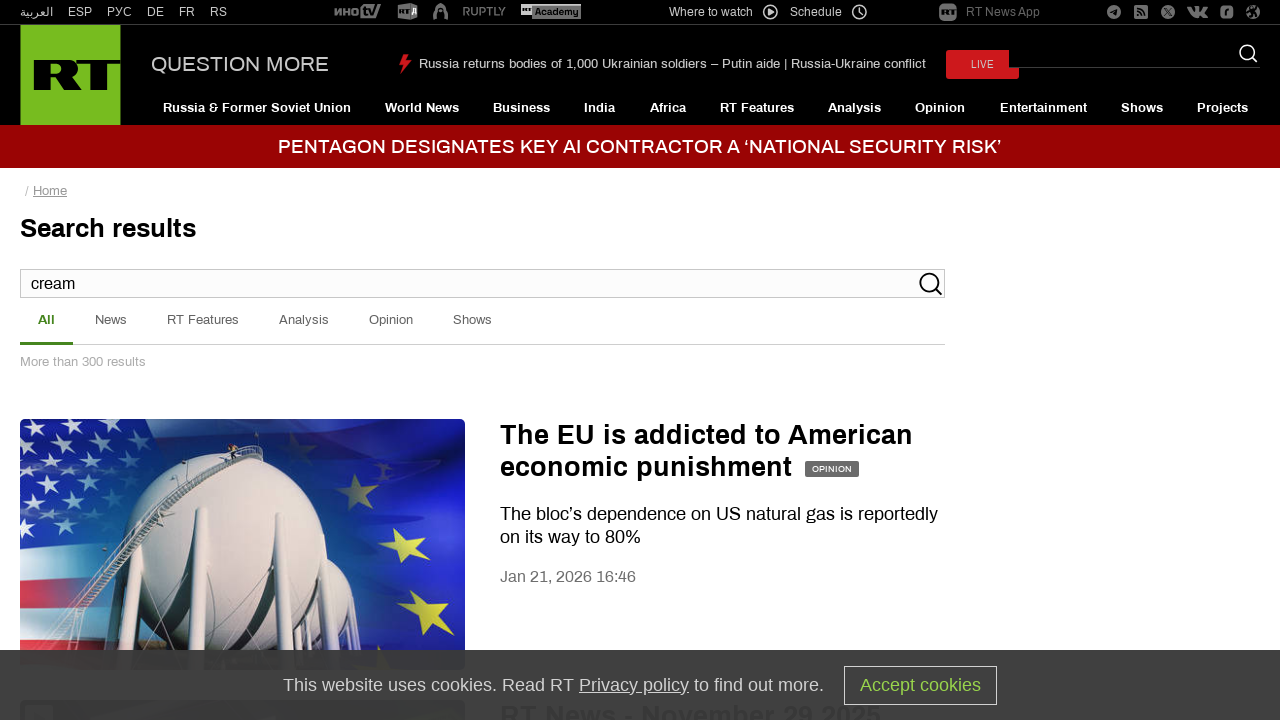

Clicked first 'More' button to load additional results at (240, 65) on internal:role=link[name="More"i] >> nth=0
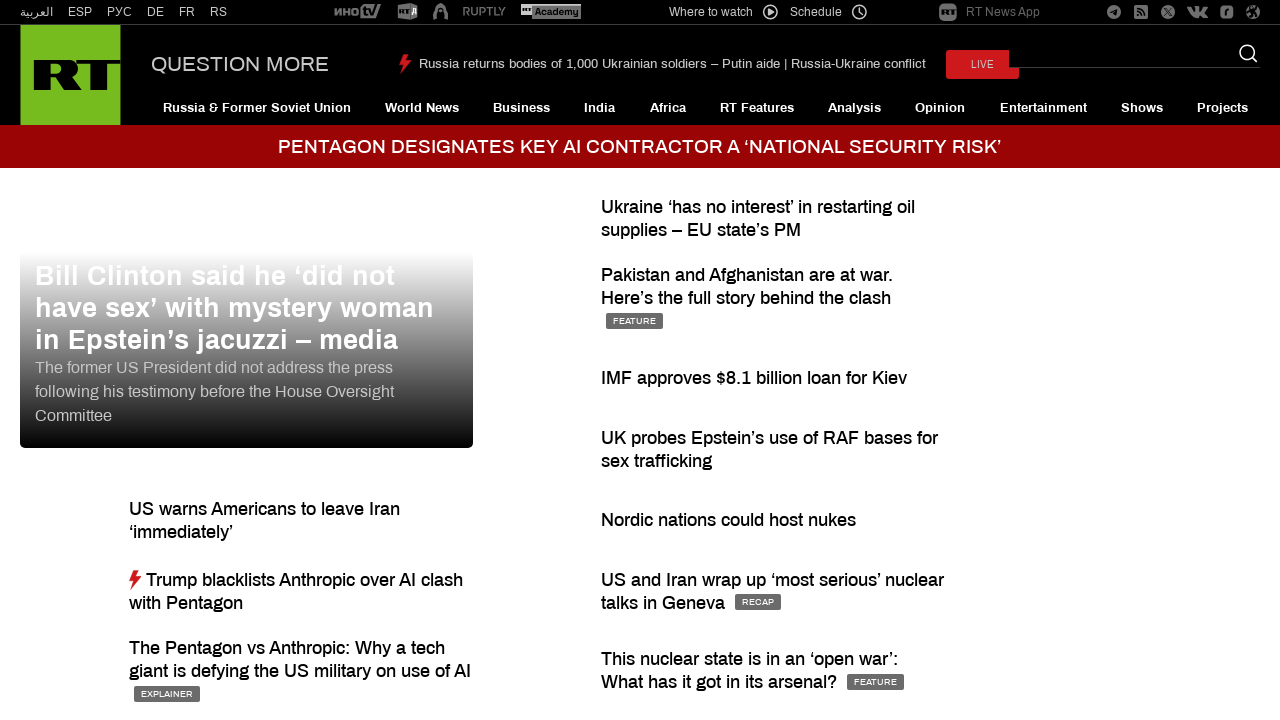

Additional results loaded (networkidle)
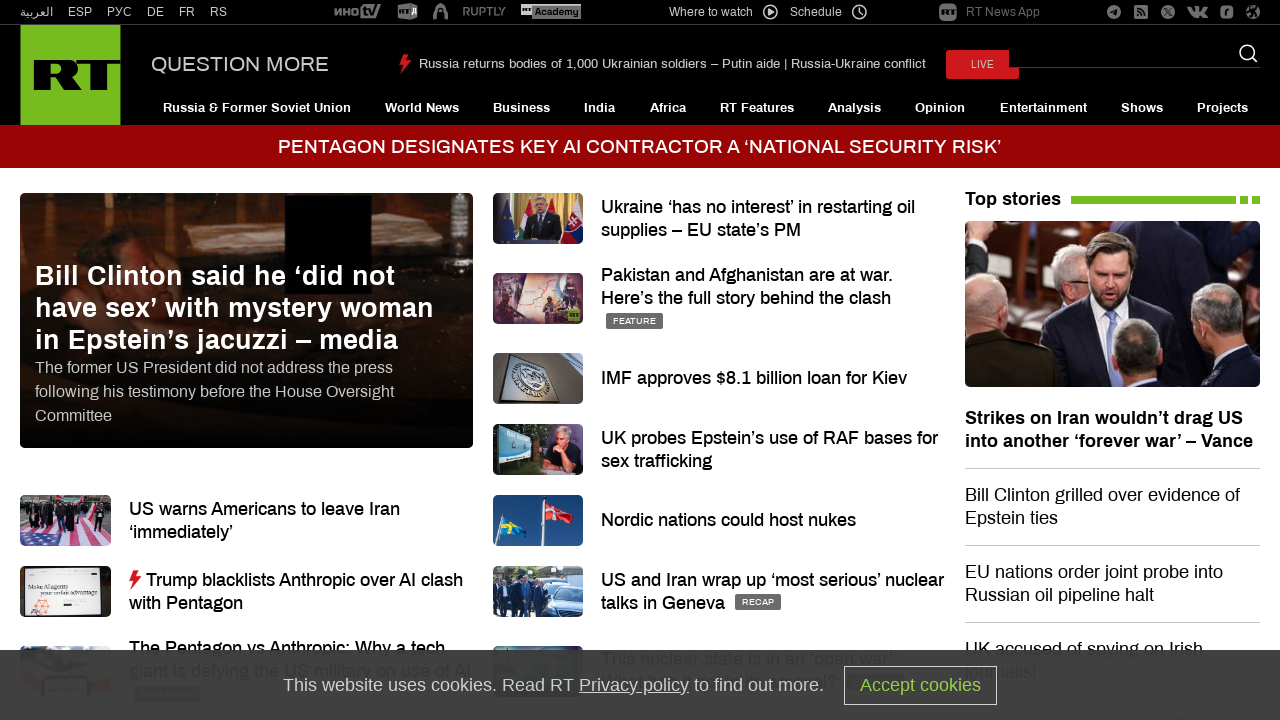

Clicked second 'More' button to load even more results at (240, 65) on internal:role=link[name="More"i] >> nth=0
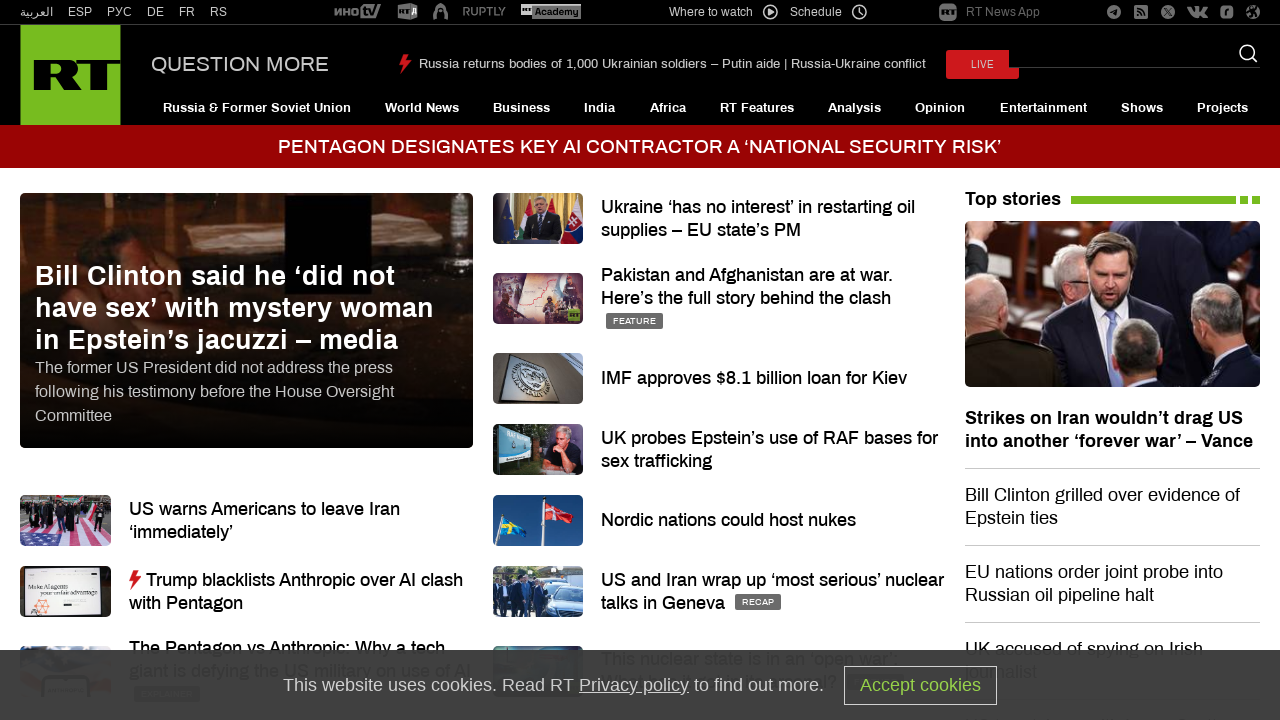

Final results loaded (networkidle)
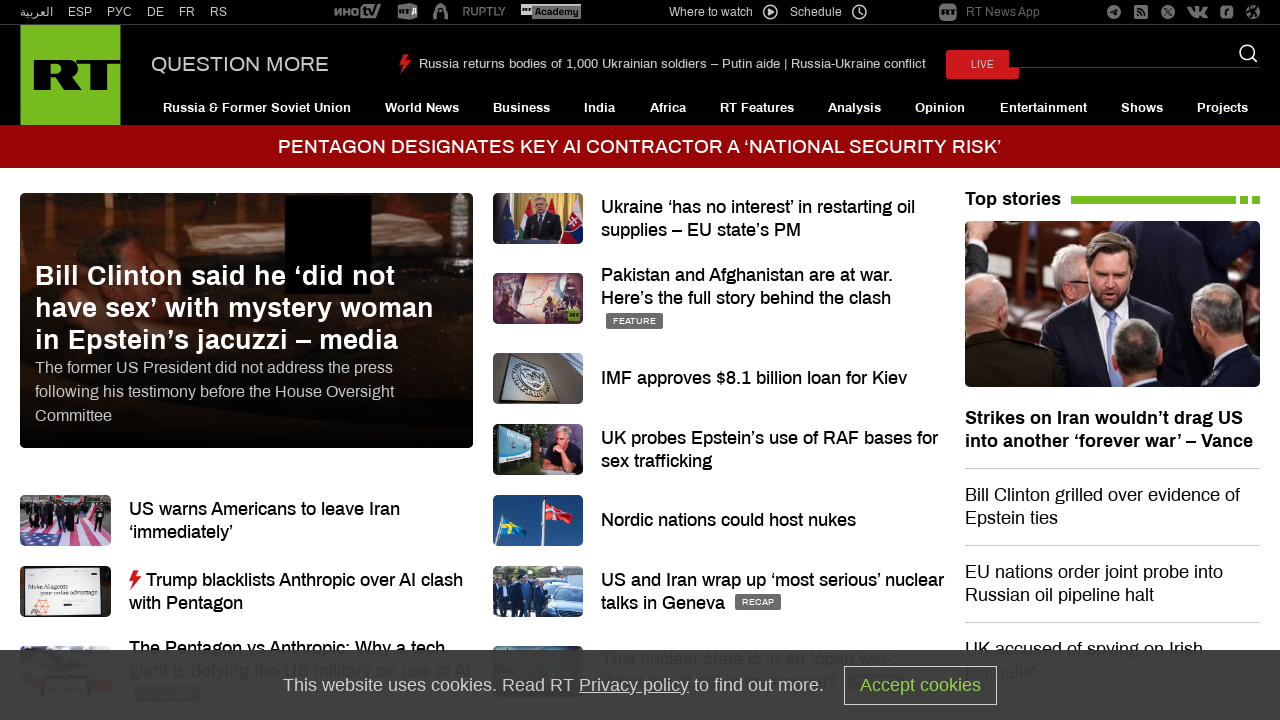

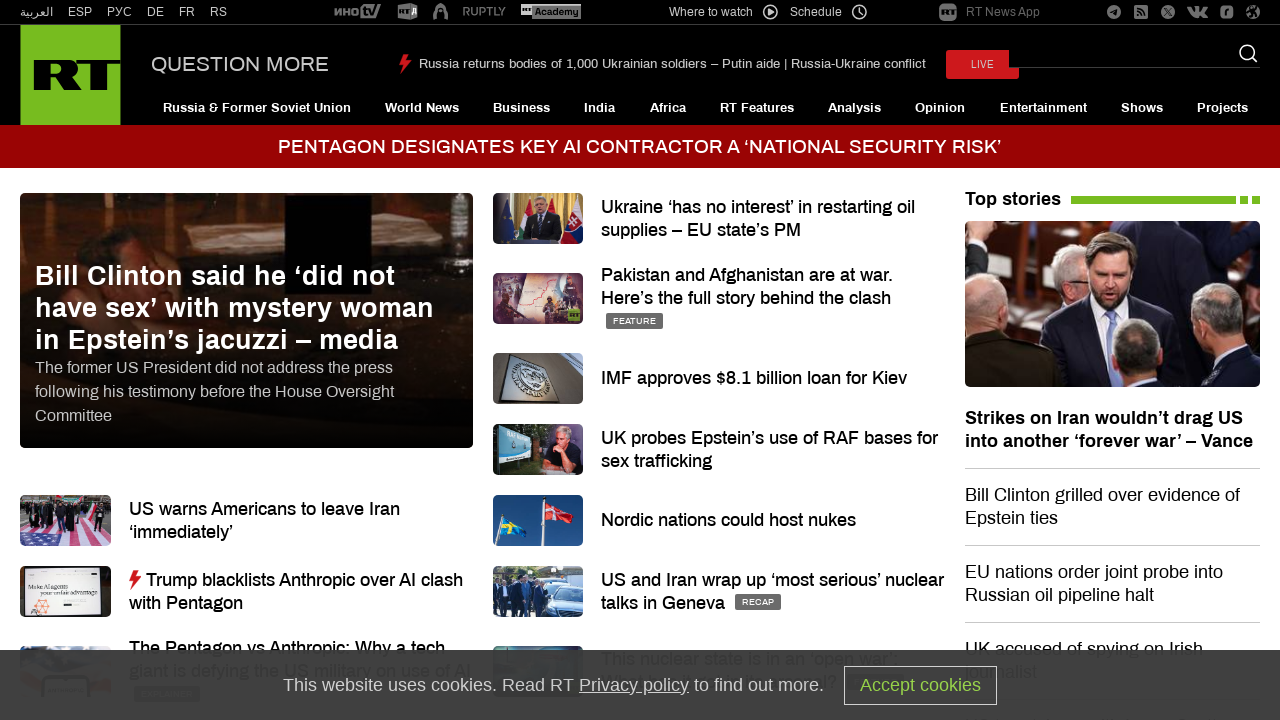